Tests JavaScript alert handling by clicking the first alert button, accepting the alert, and verifying the success message

Starting URL: https://the-internet.herokuapp.com/javascript_alerts

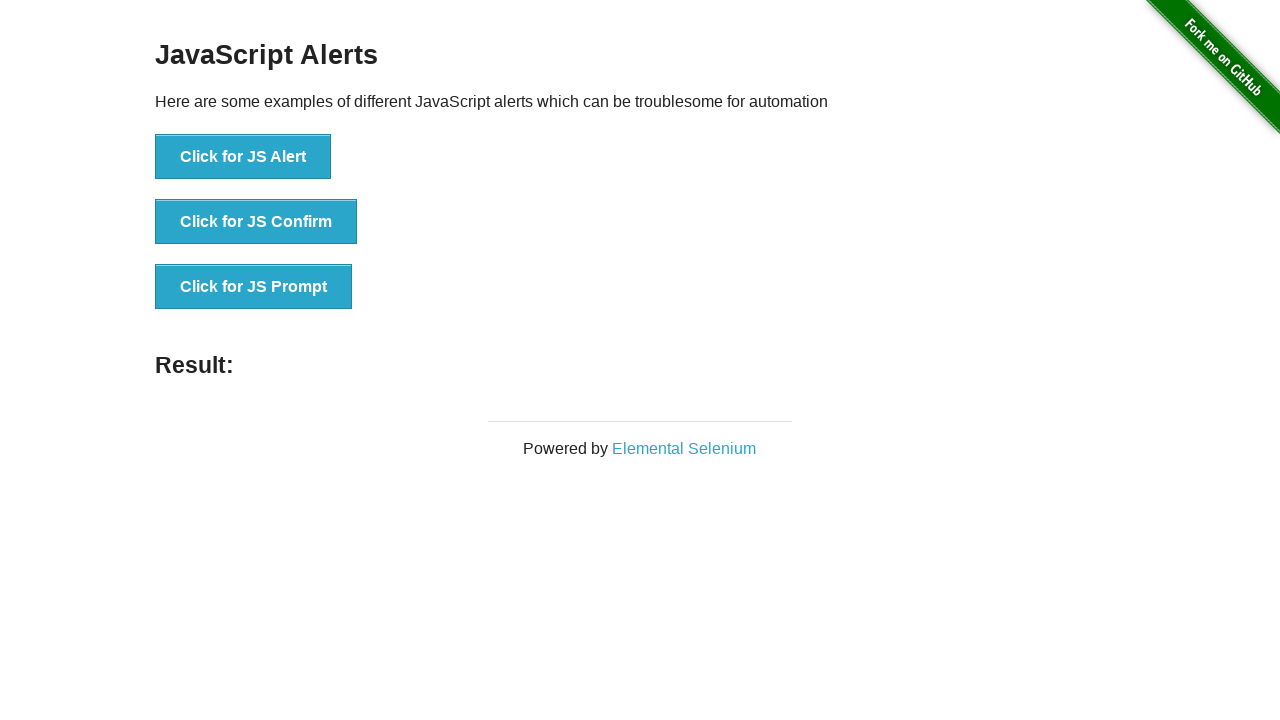

Clicked the first alert button (JS Alert) at (243, 157) on xpath=//button[@onclick='jsAlert()']
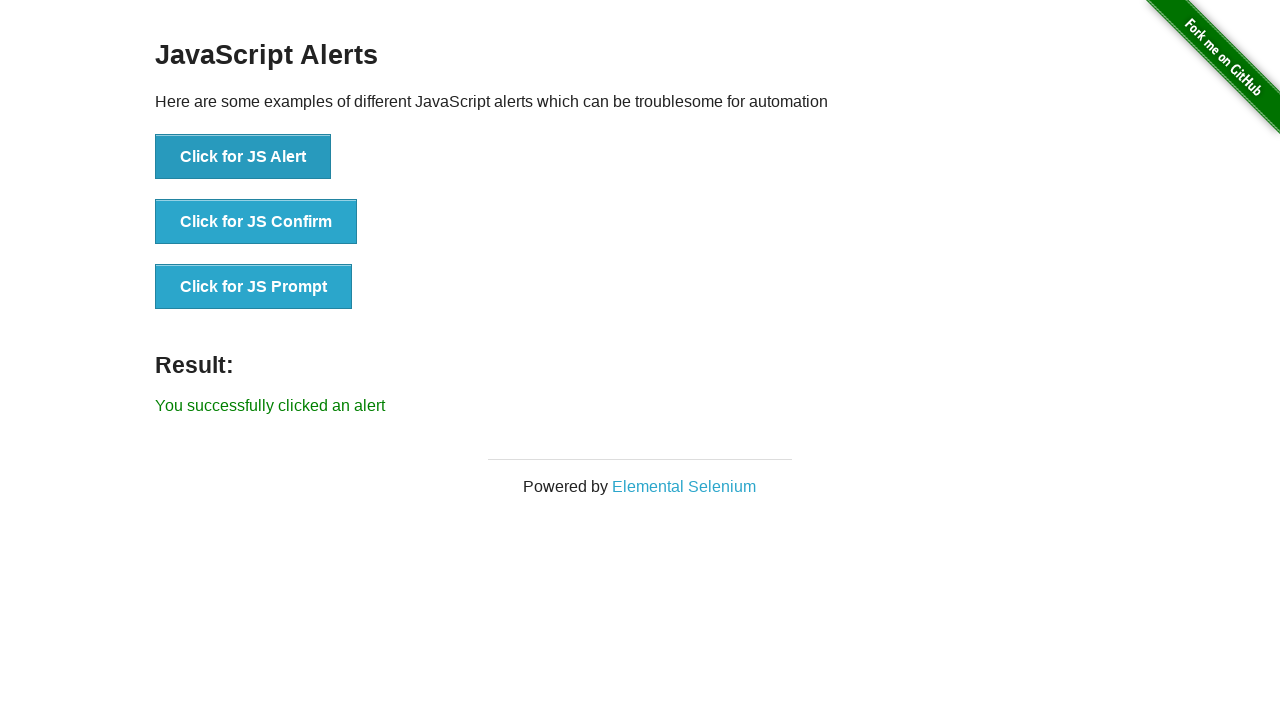

Set up dialog handler to accept the alert
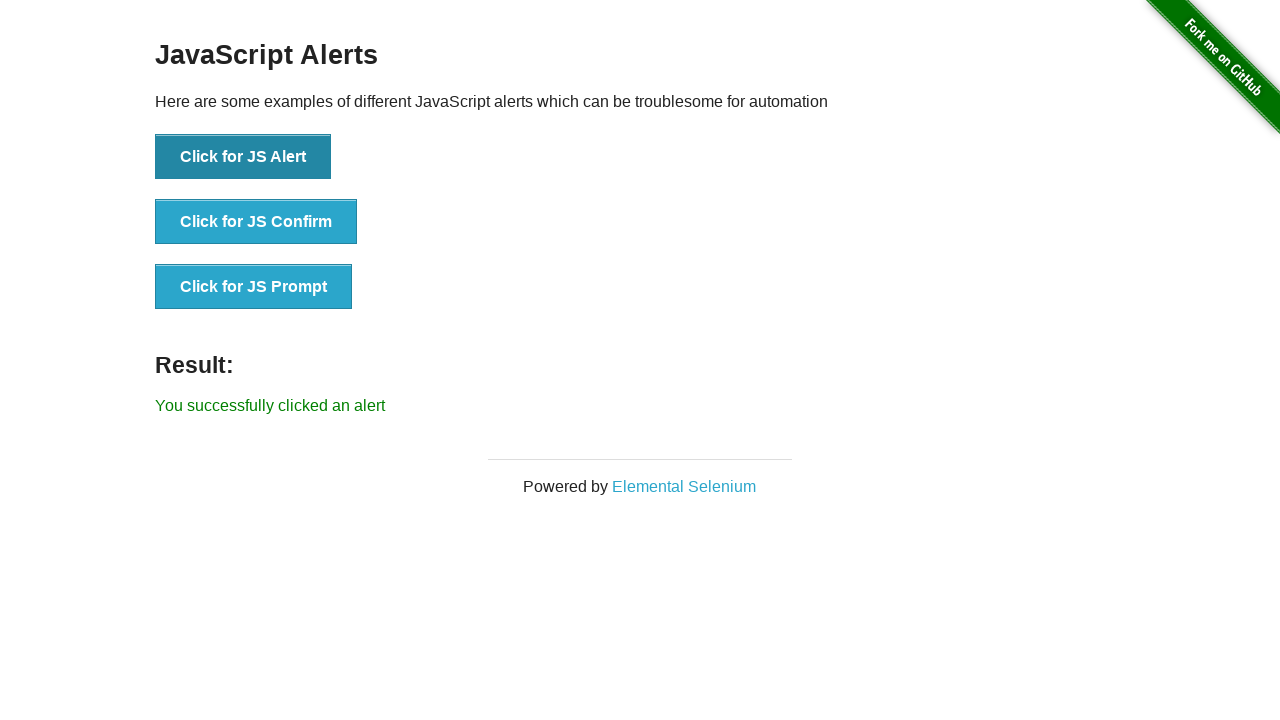

Waited for result element to appear
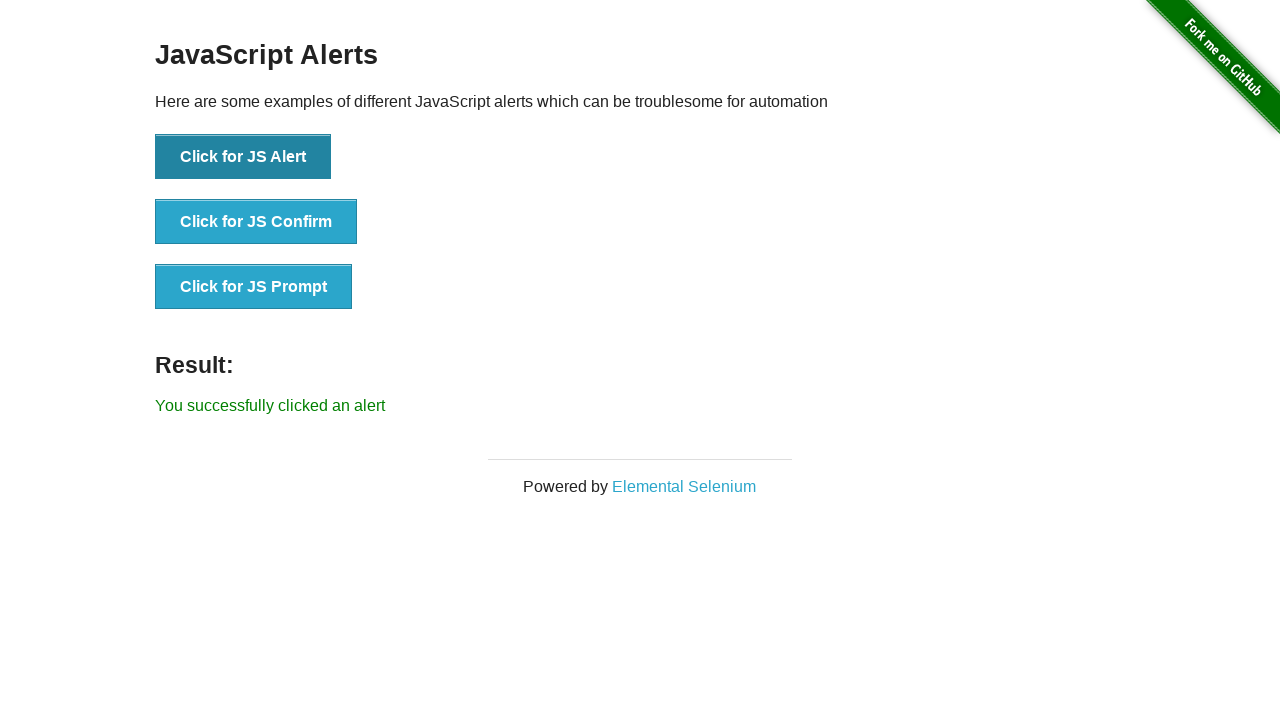

Retrieved result text from element
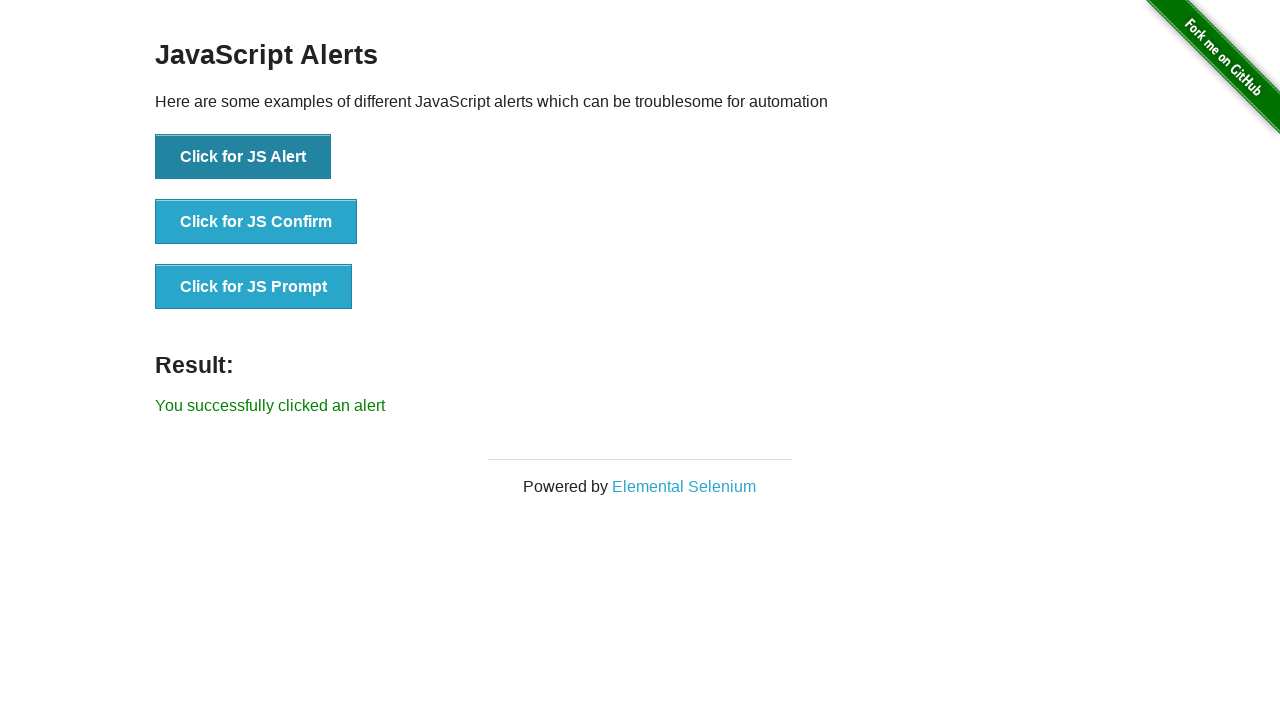

Verified success message: 'You successfully clicked an alert'
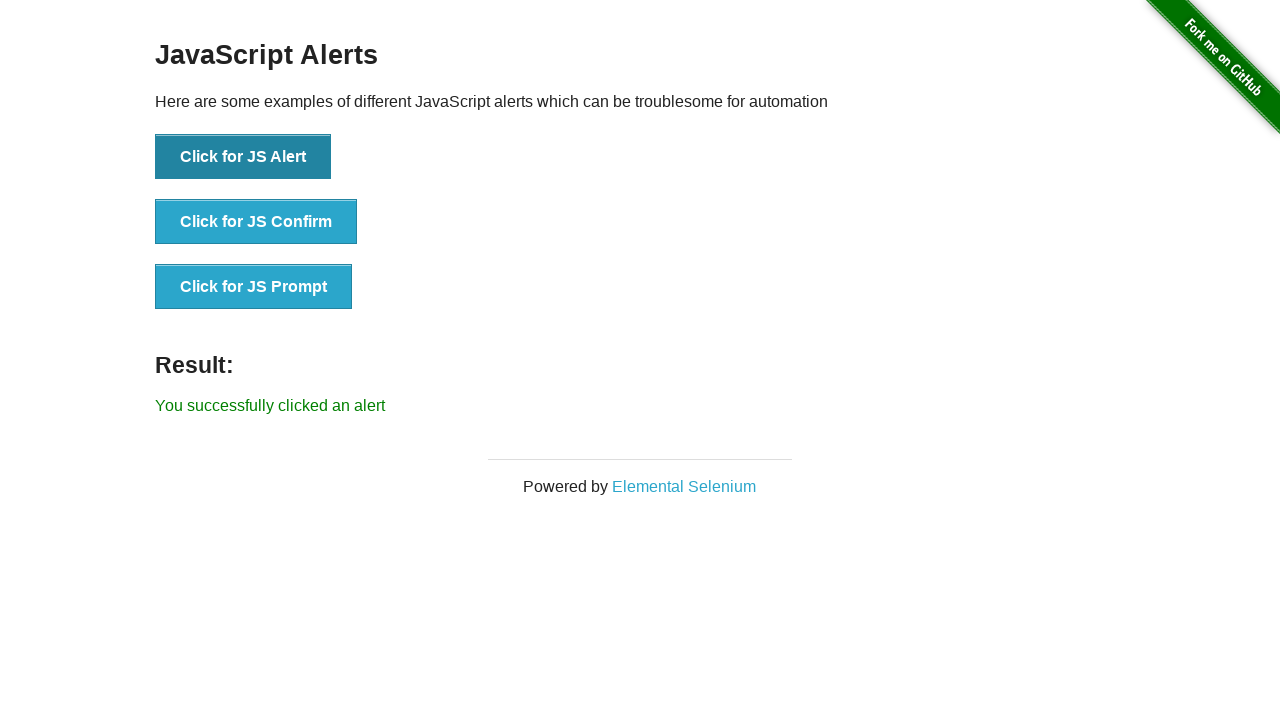

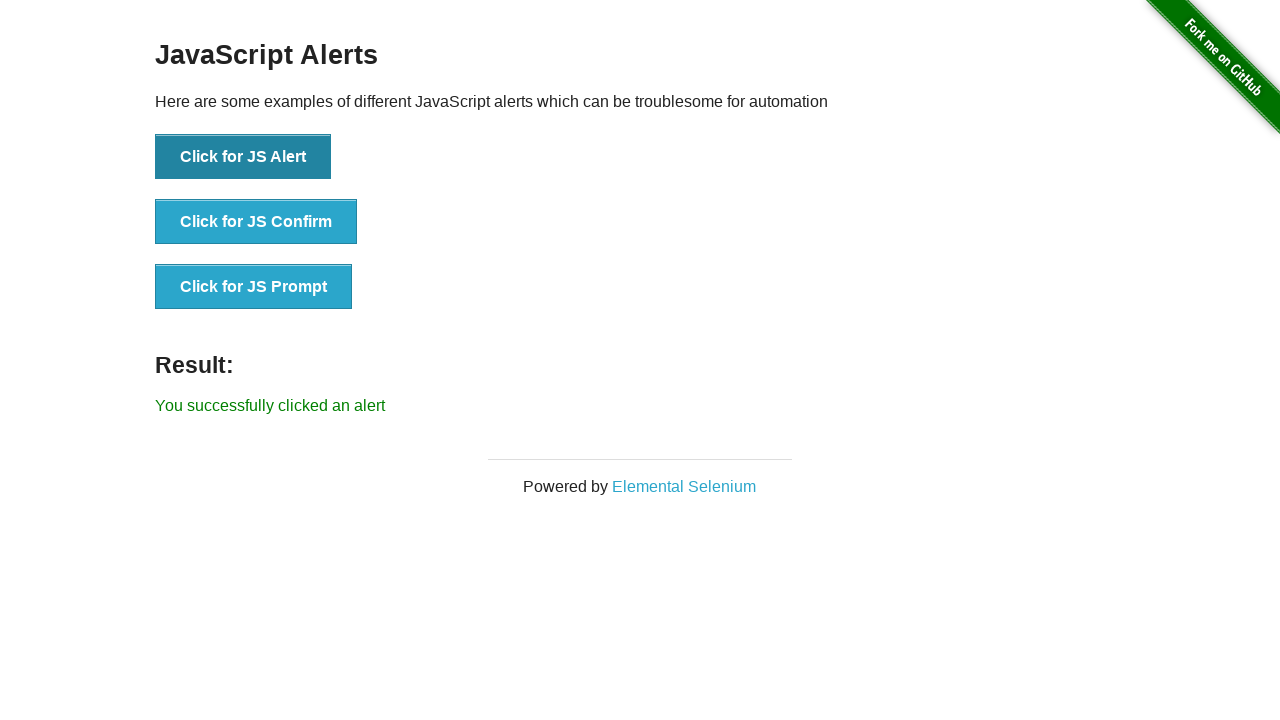